Tests JavaScript alert handling by clicking a button to trigger an alert, accepting it, and verifying the result message is displayed on the page.

Starting URL: http://the-internet.herokuapp.com/javascript_alerts

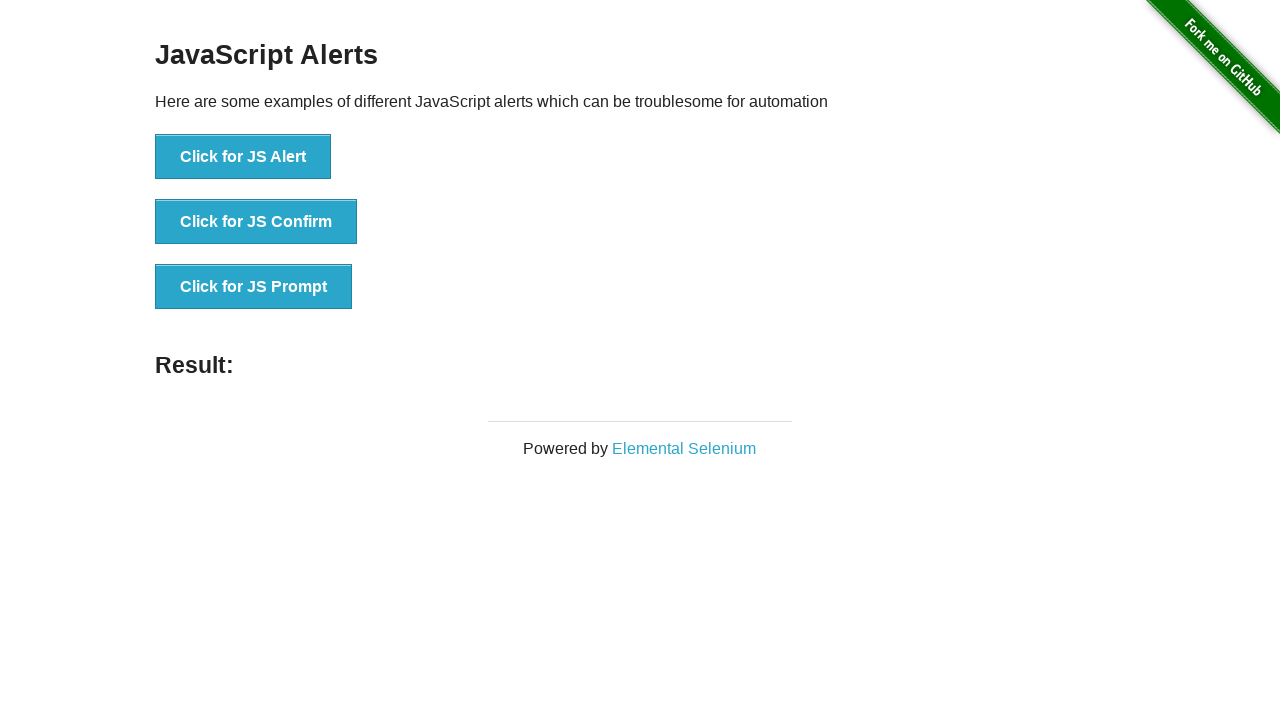

Clicked first button to trigger JavaScript alert at (243, 157) on ul > li:nth-child(1) > button
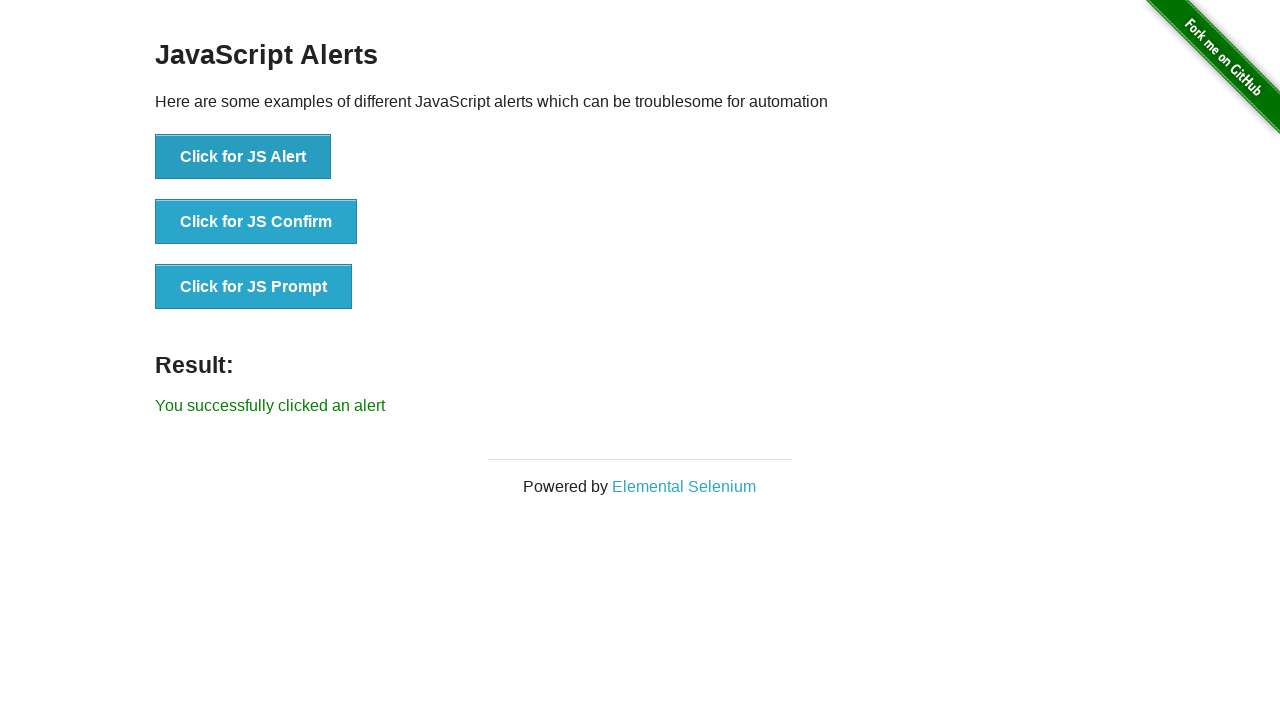

Set up dialog handler to accept alerts
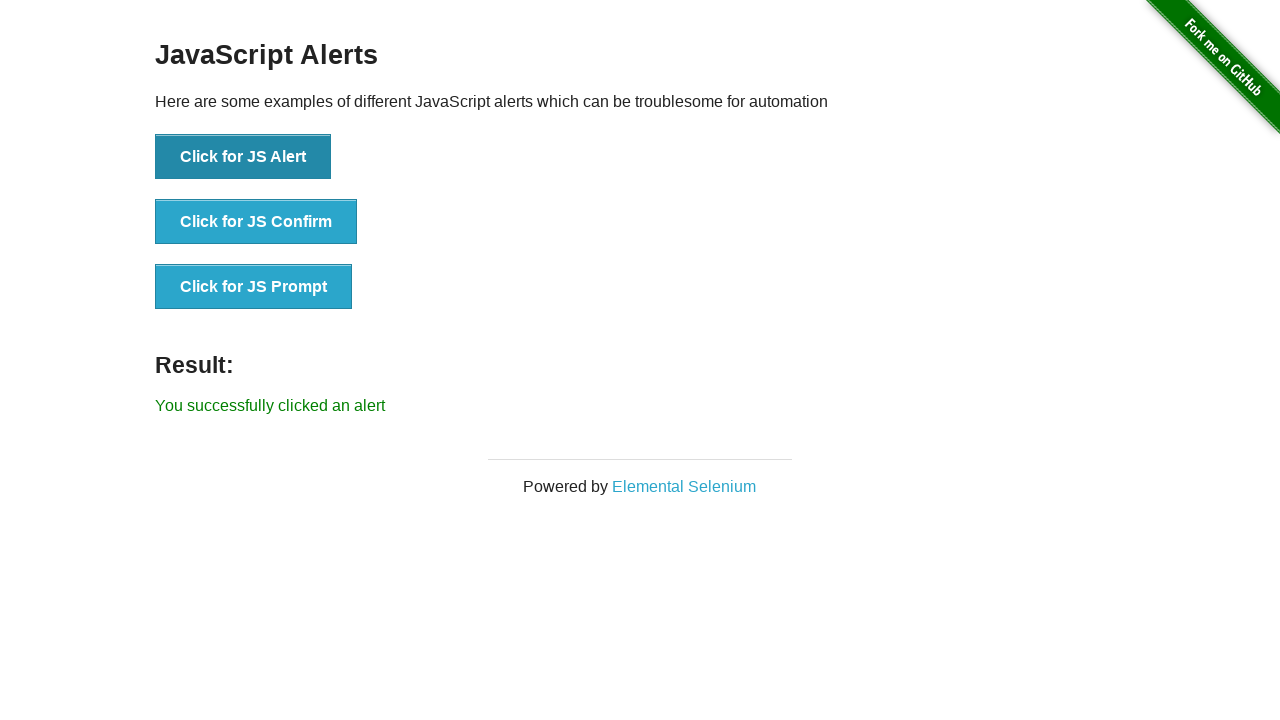

Waited for result message to appear
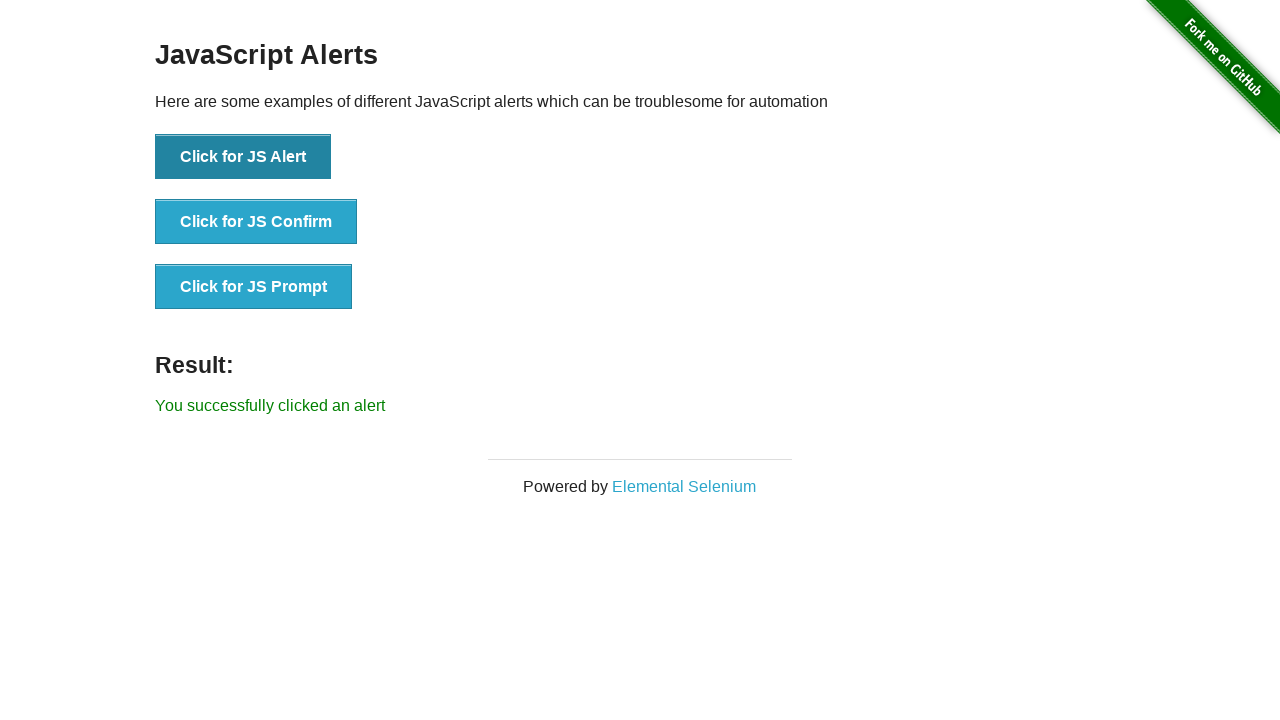

Retrieved result text content
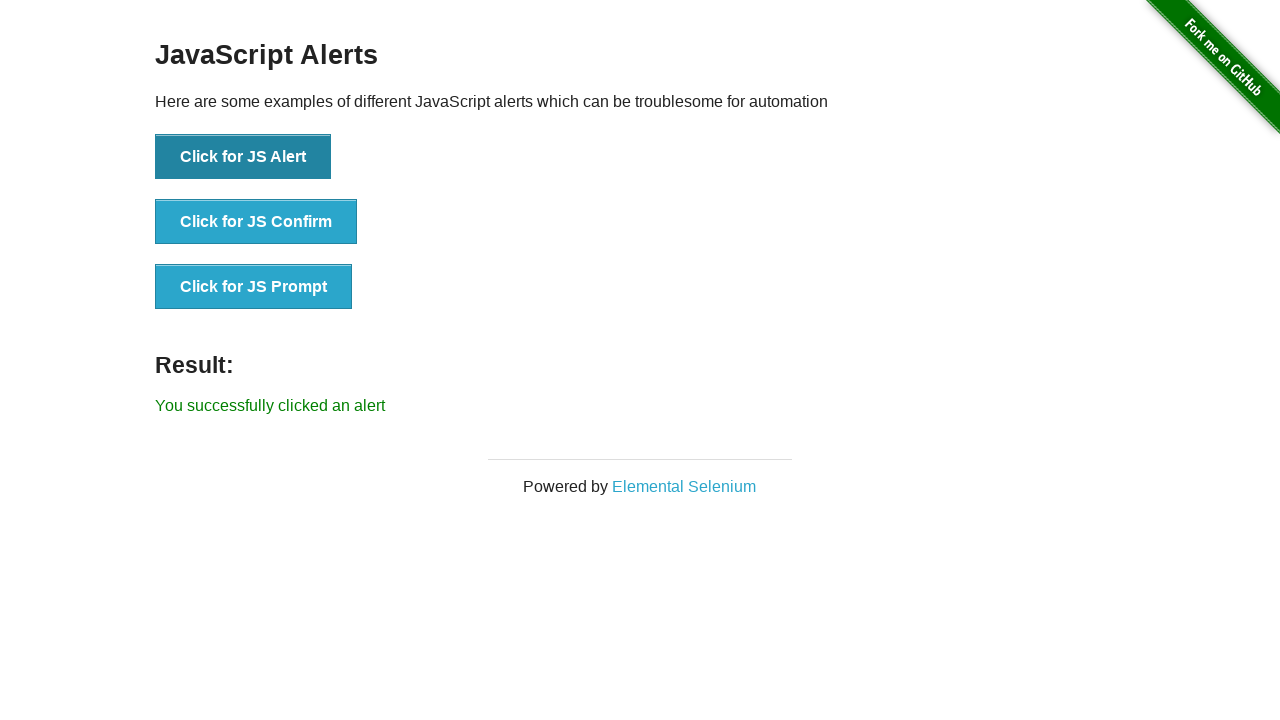

Verified result message matches expected text: 'You successfully clicked an alert'
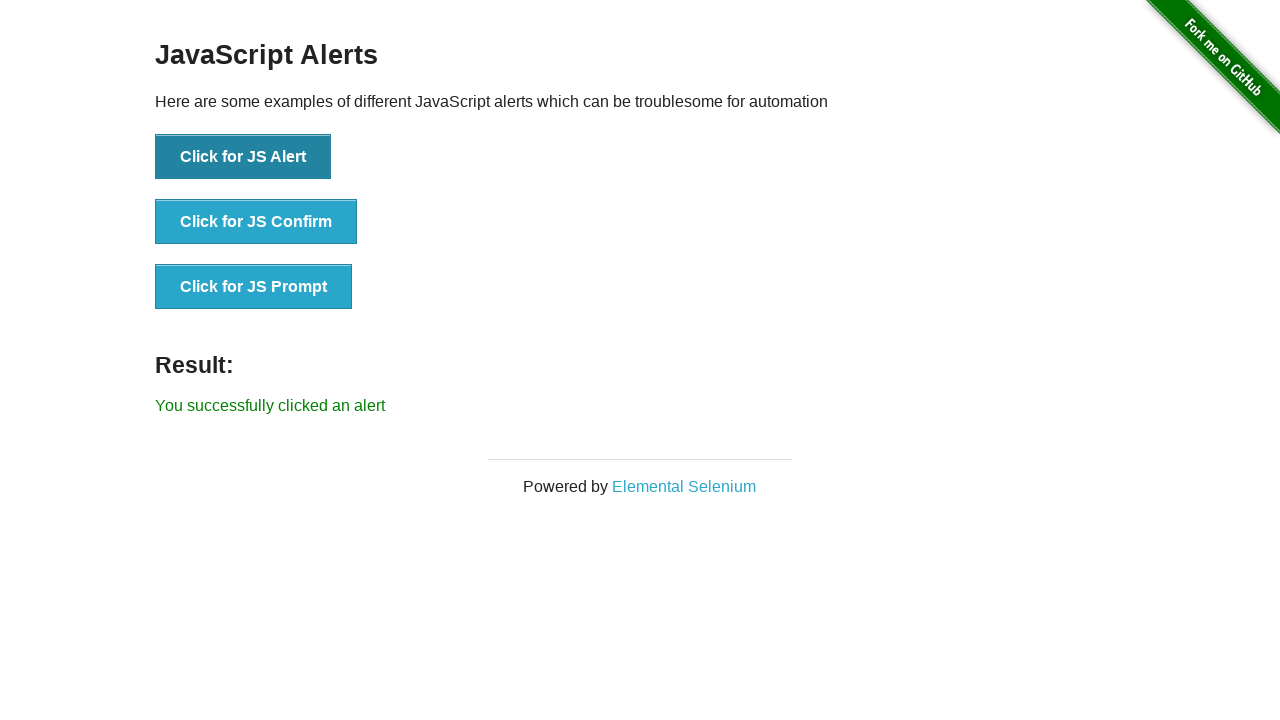

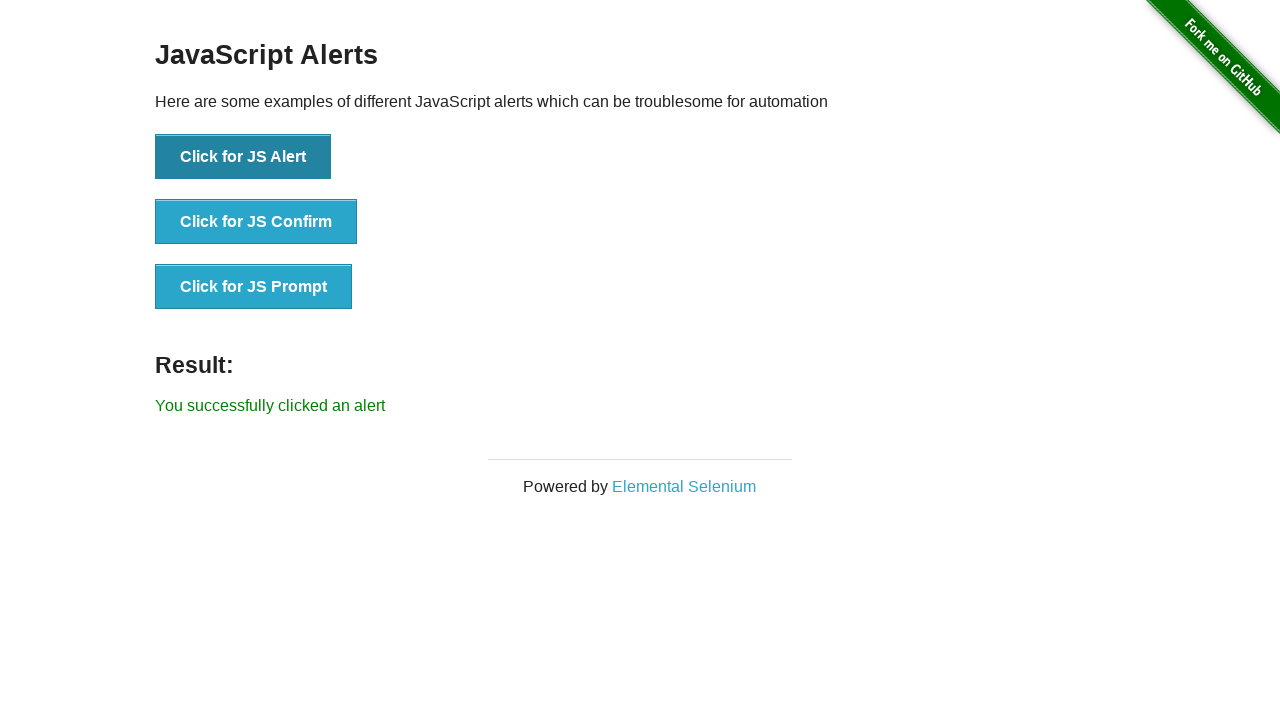